Tests typing into a DOM element by filling an email input field on the Cypress example actions page

Starting URL: https://example.cypress.io/commands/actions

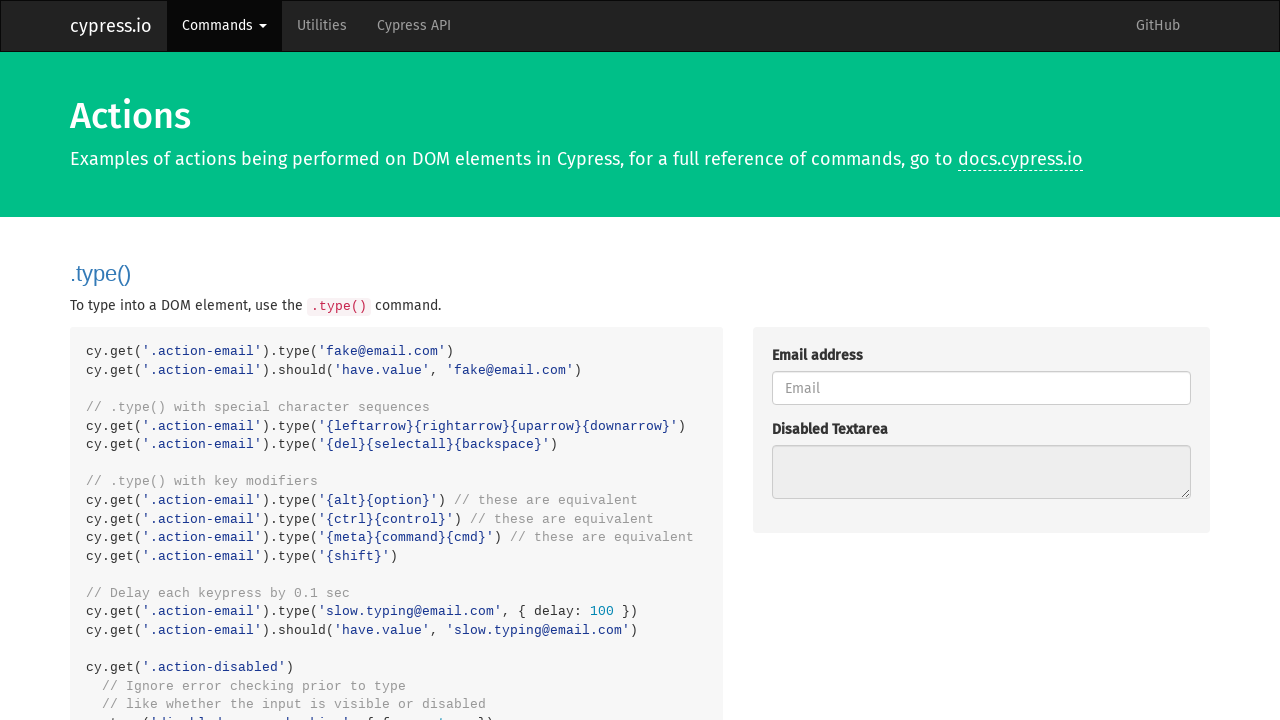

Navigated to Cypress example actions page
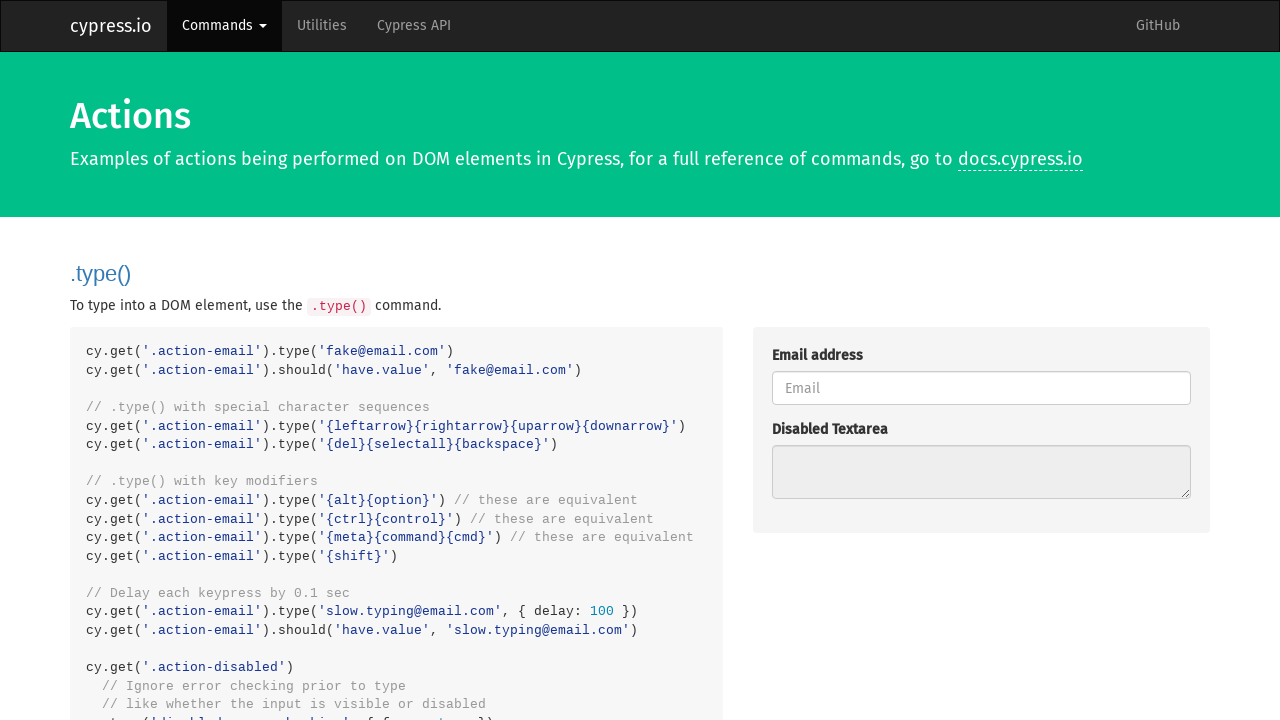

Typed 'fake@email.com' into the email input field on .action-email
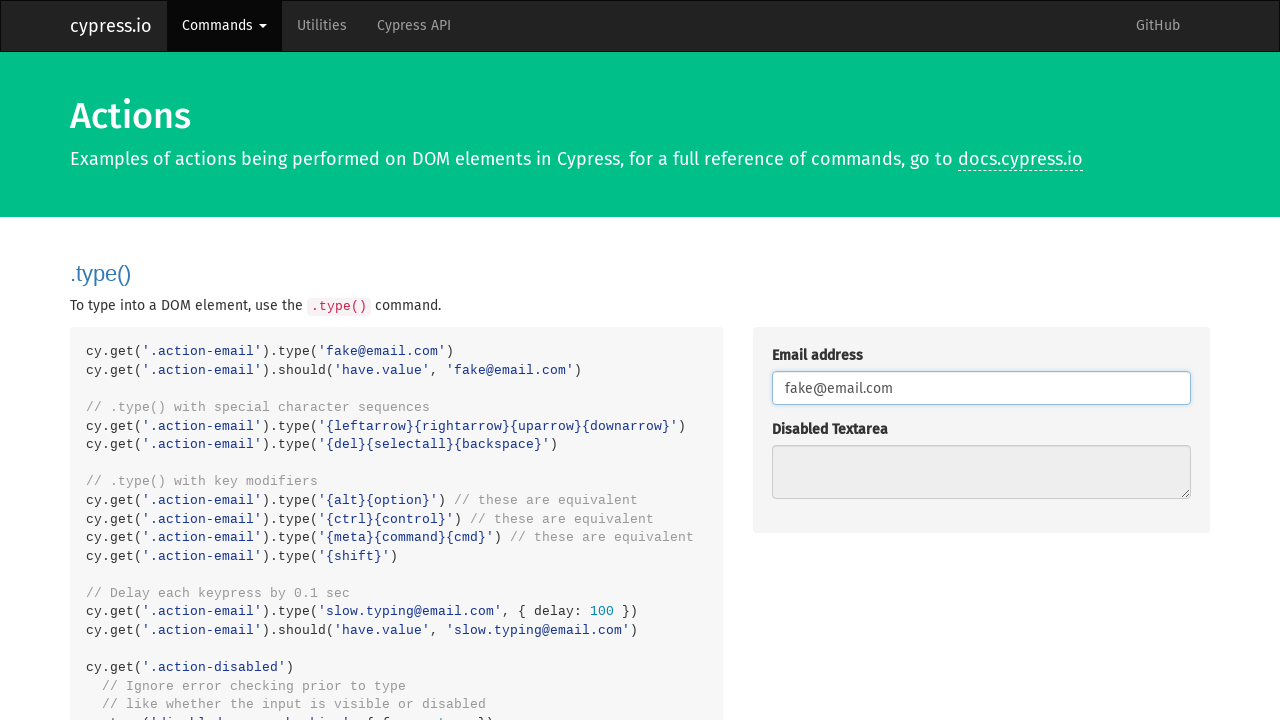

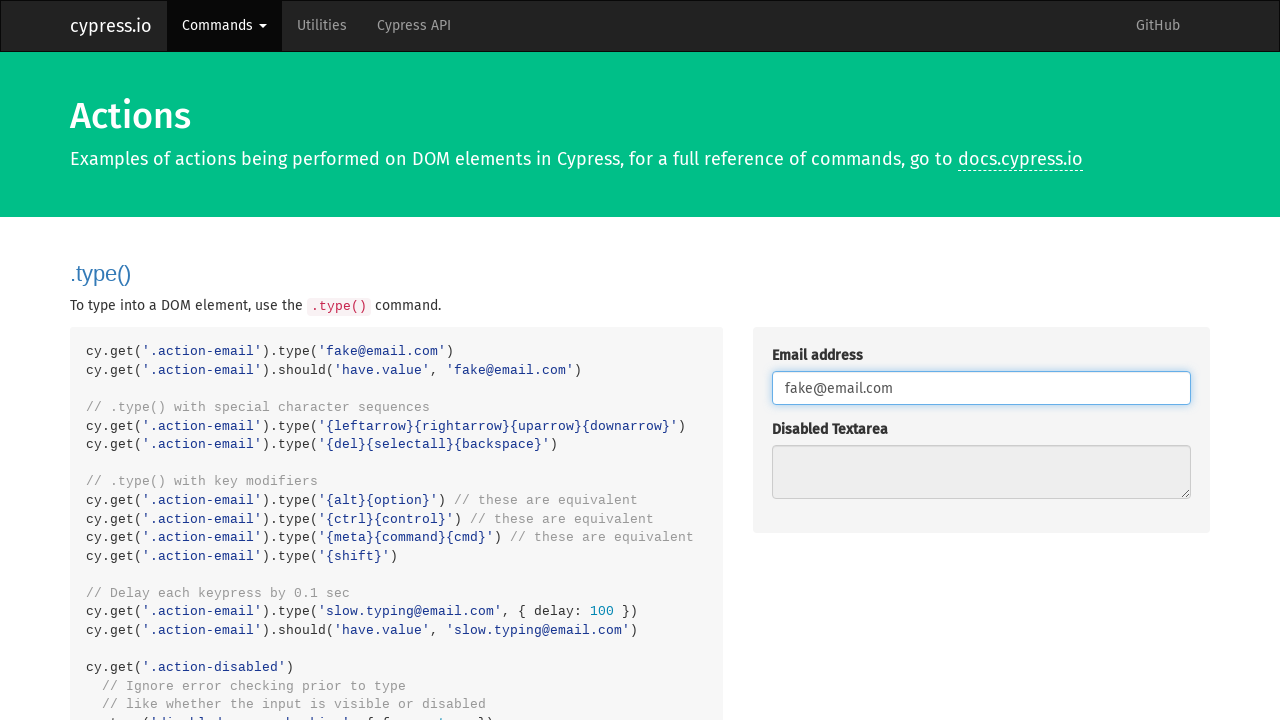